Tests drag and drop functionality within an iframe on the jQuery UI demo page by switching to the iframe context and dragging a draggable element onto a droppable target.

Starting URL: https://jqueryui.com/droppable/

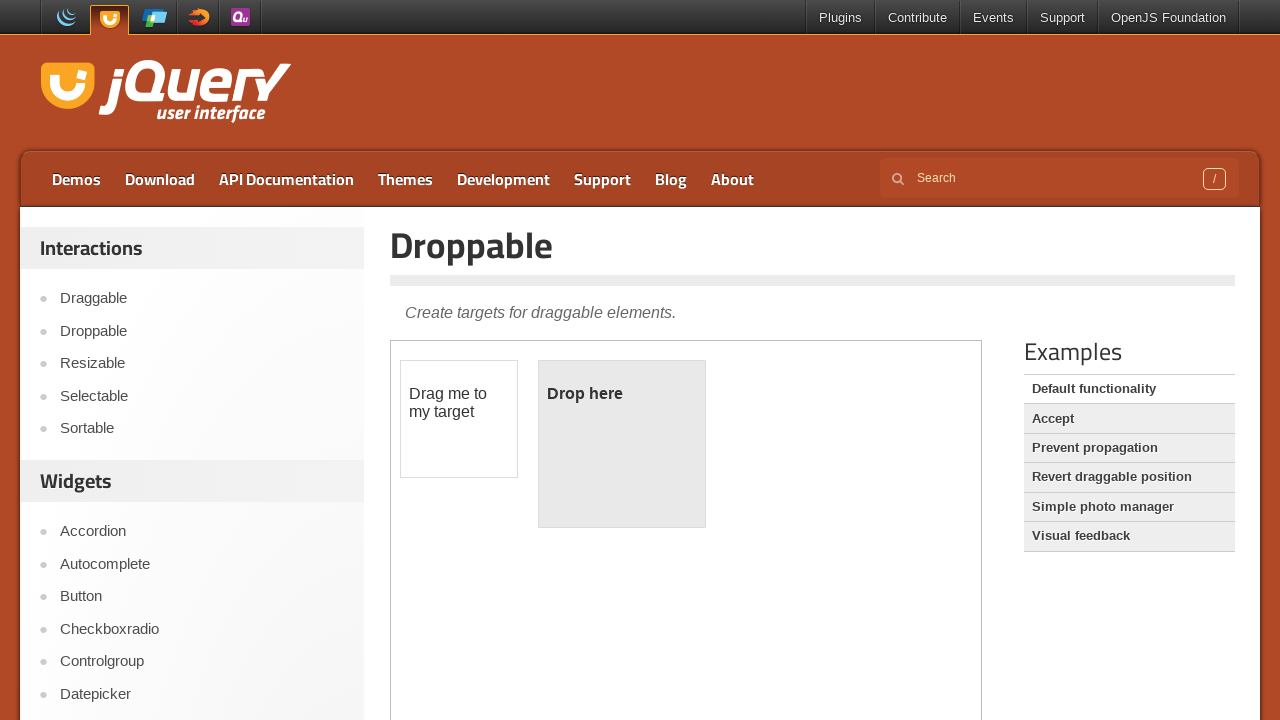

Located the demo iframe
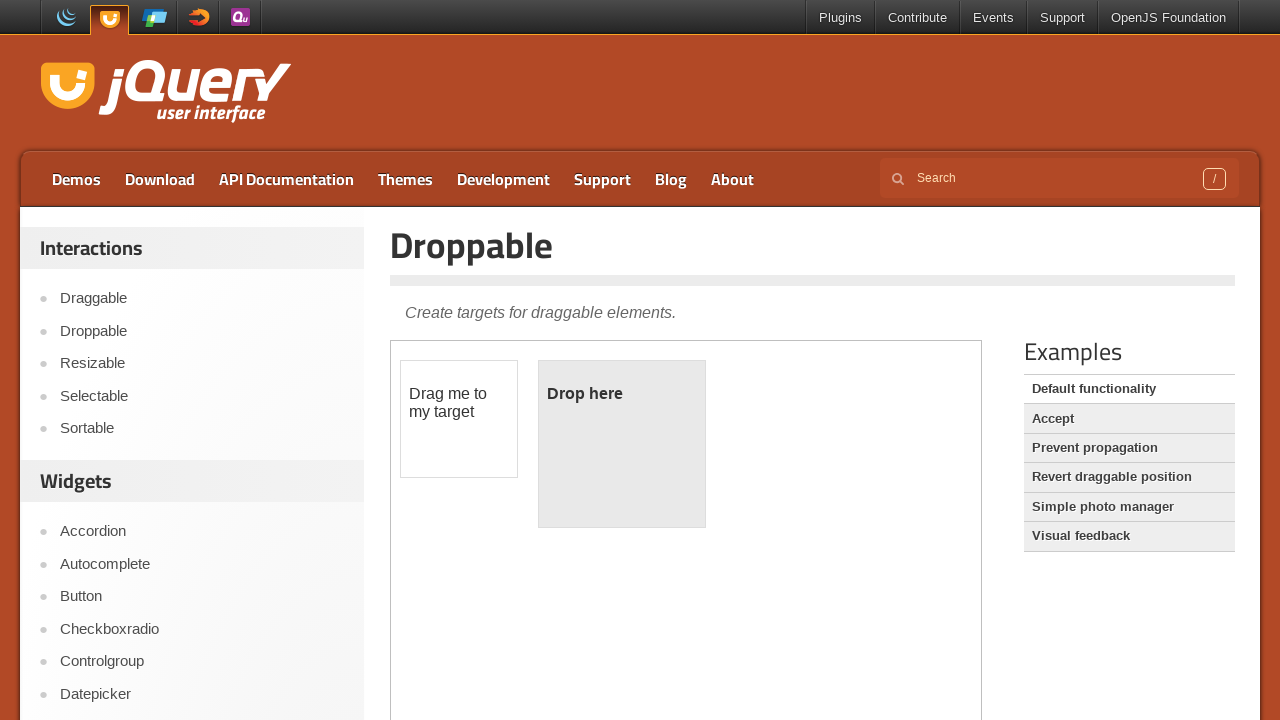

Clicked on the draggable element at (459, 419) on iframe.demo-frame >> internal:control=enter-frame >> #draggable
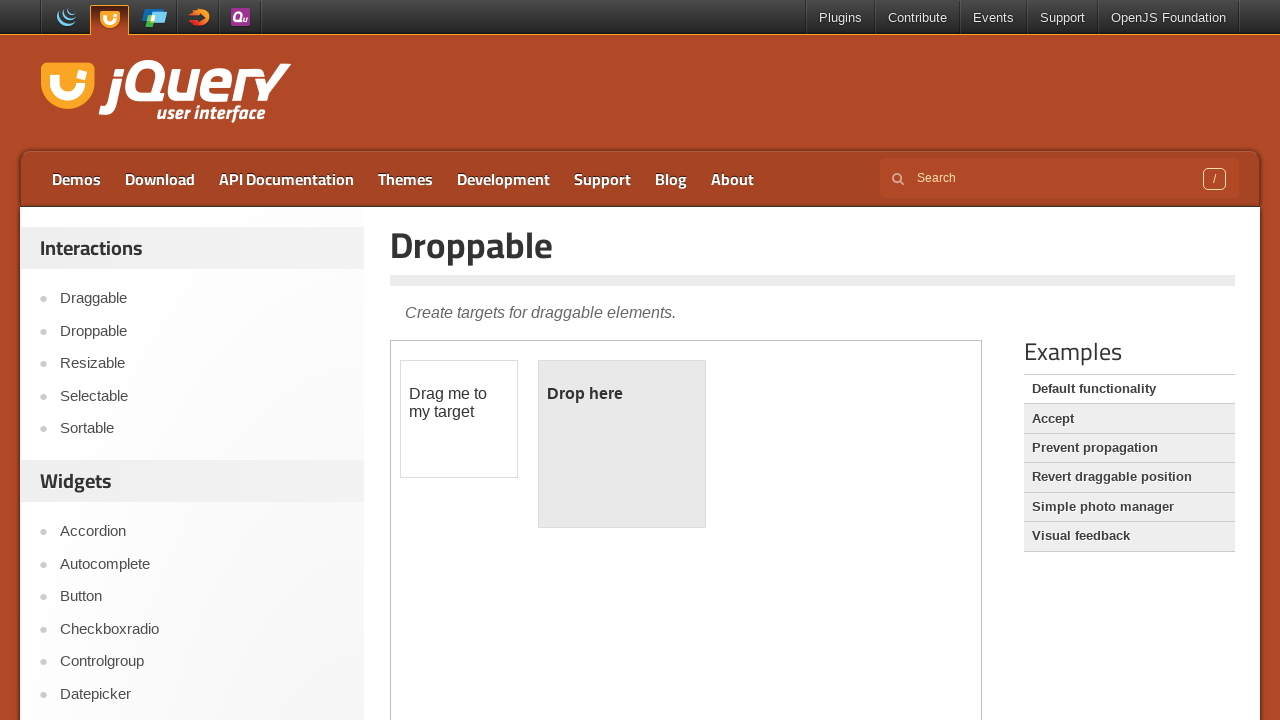

Located the draggable source element
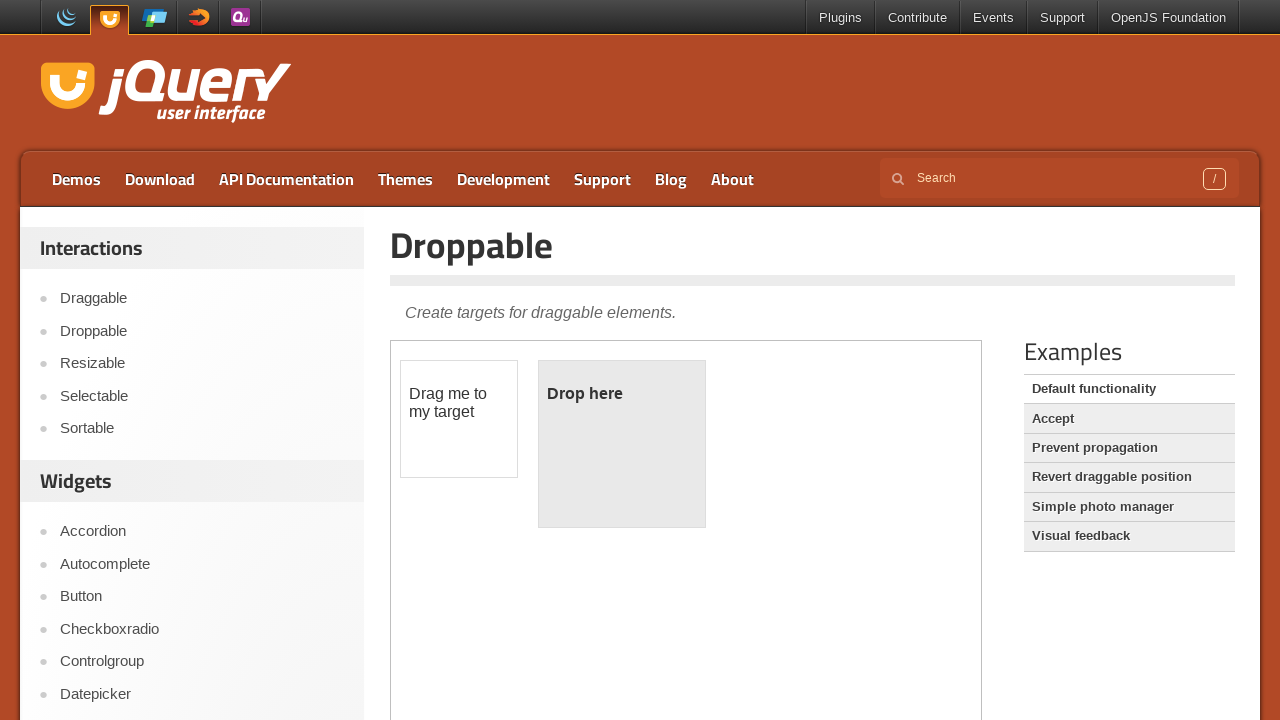

Located the droppable target element
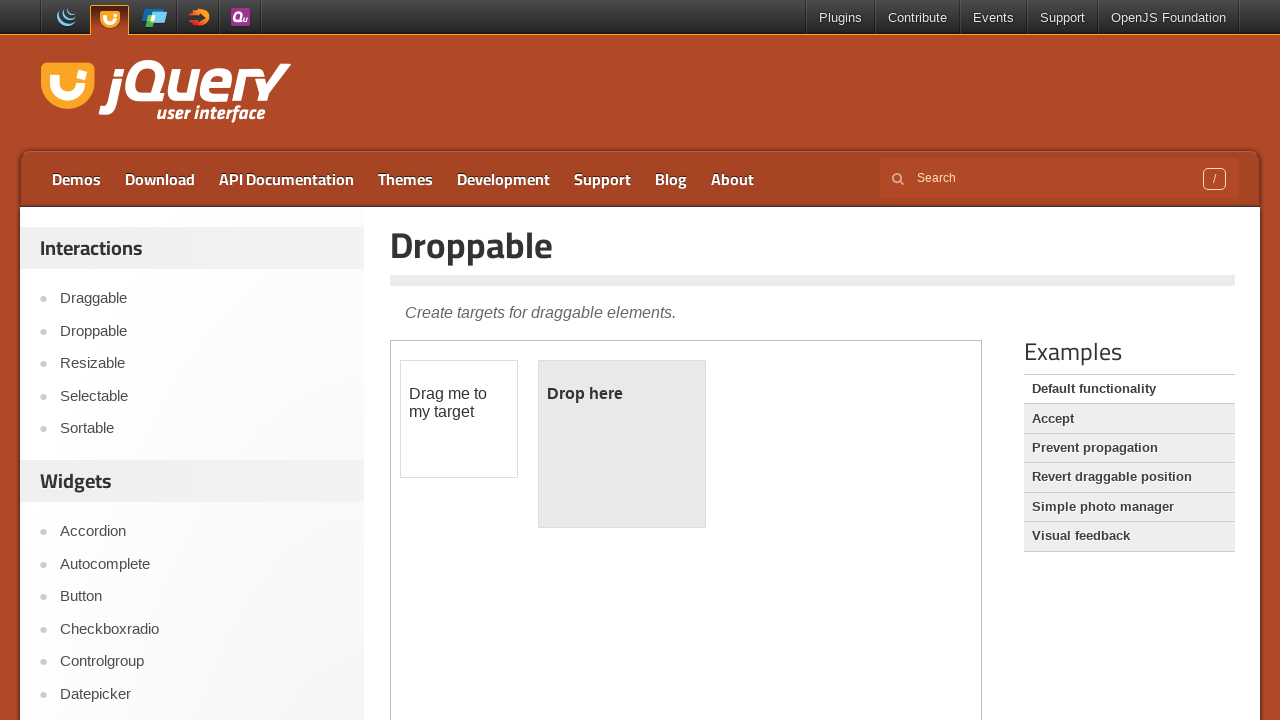

Dragged the draggable element onto the droppable target at (622, 444)
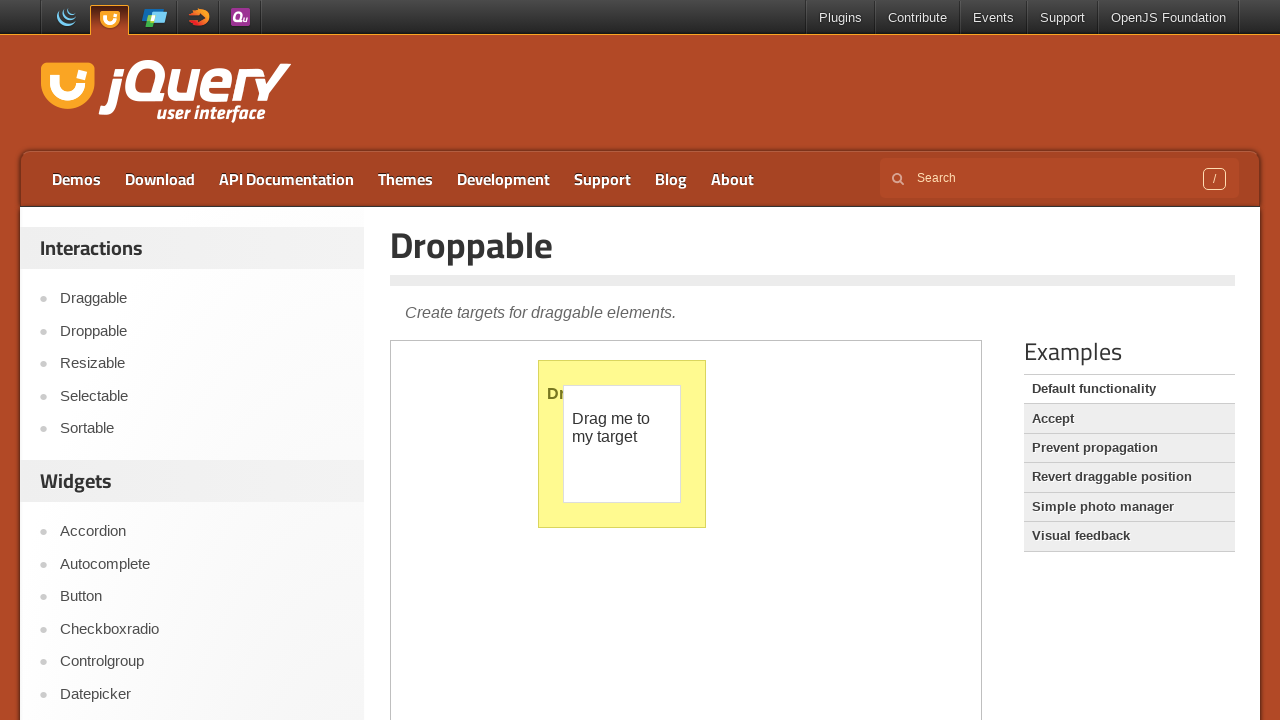

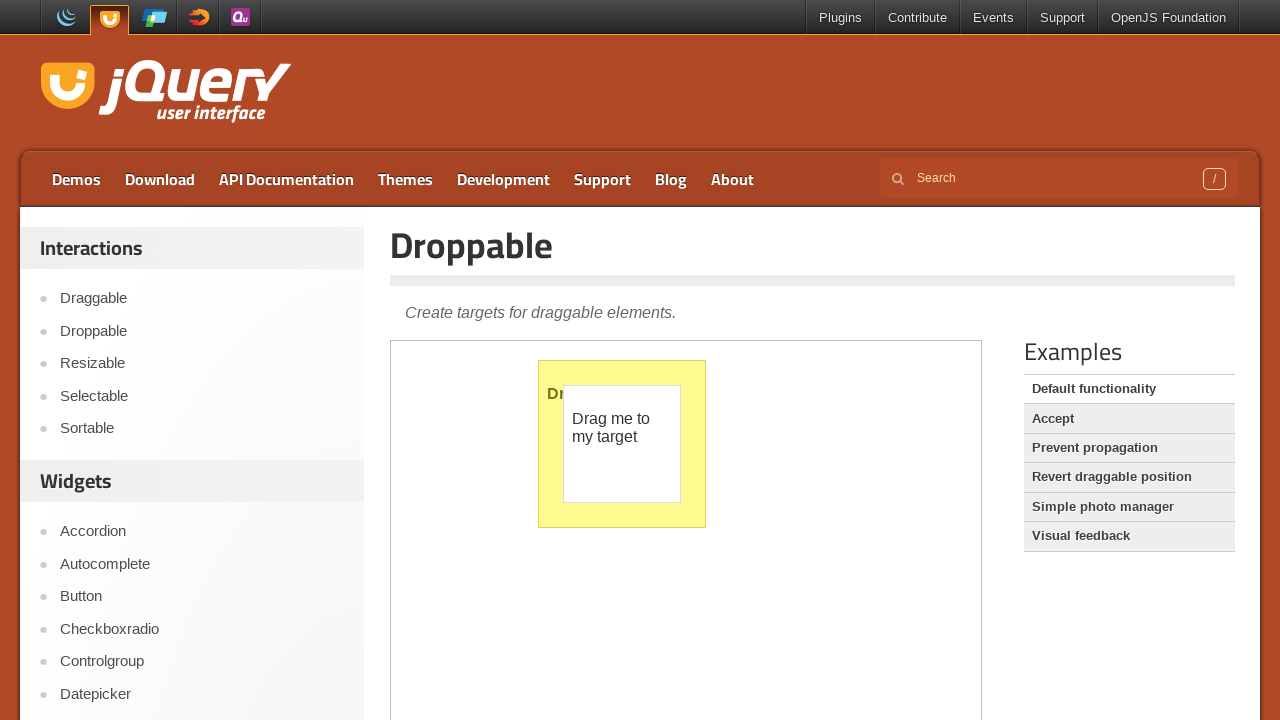